Tests a registration form by filling all required input fields with test data, submitting the form, and verifying that a success message appears confirming successful registration.

Starting URL: http://suninjuly.github.io/registration2.html

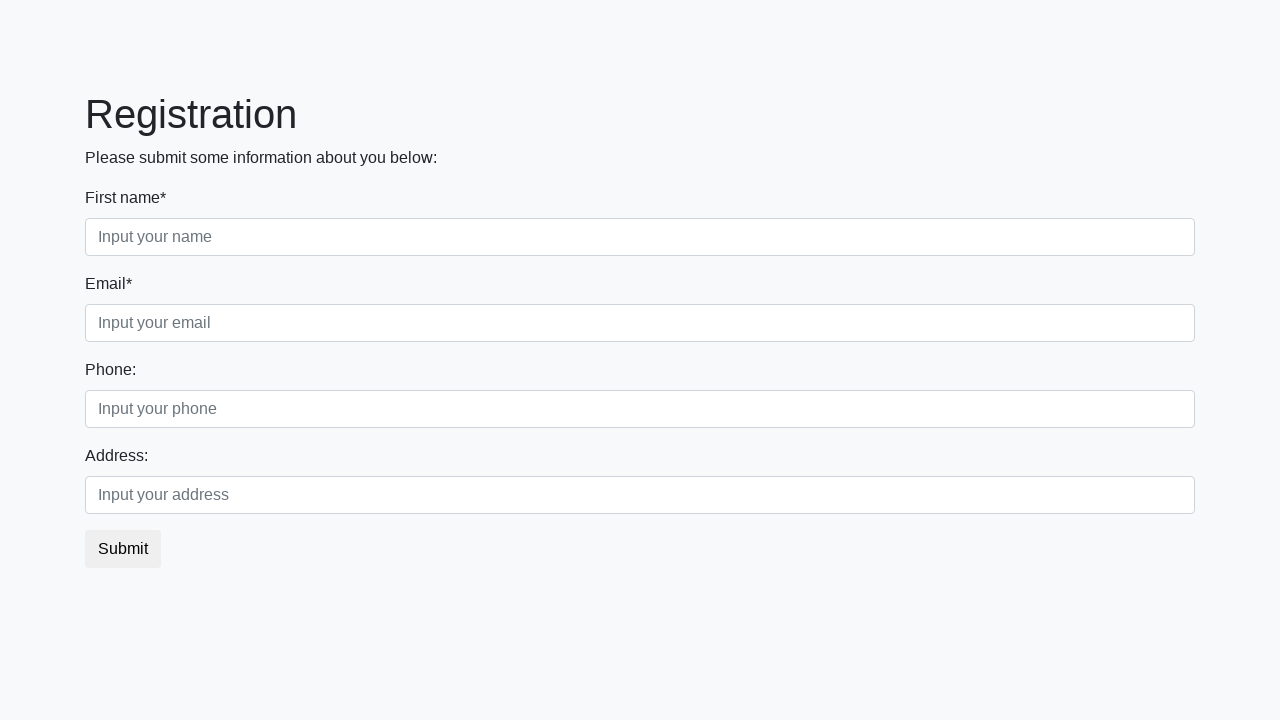

Located all required input fields on registration form
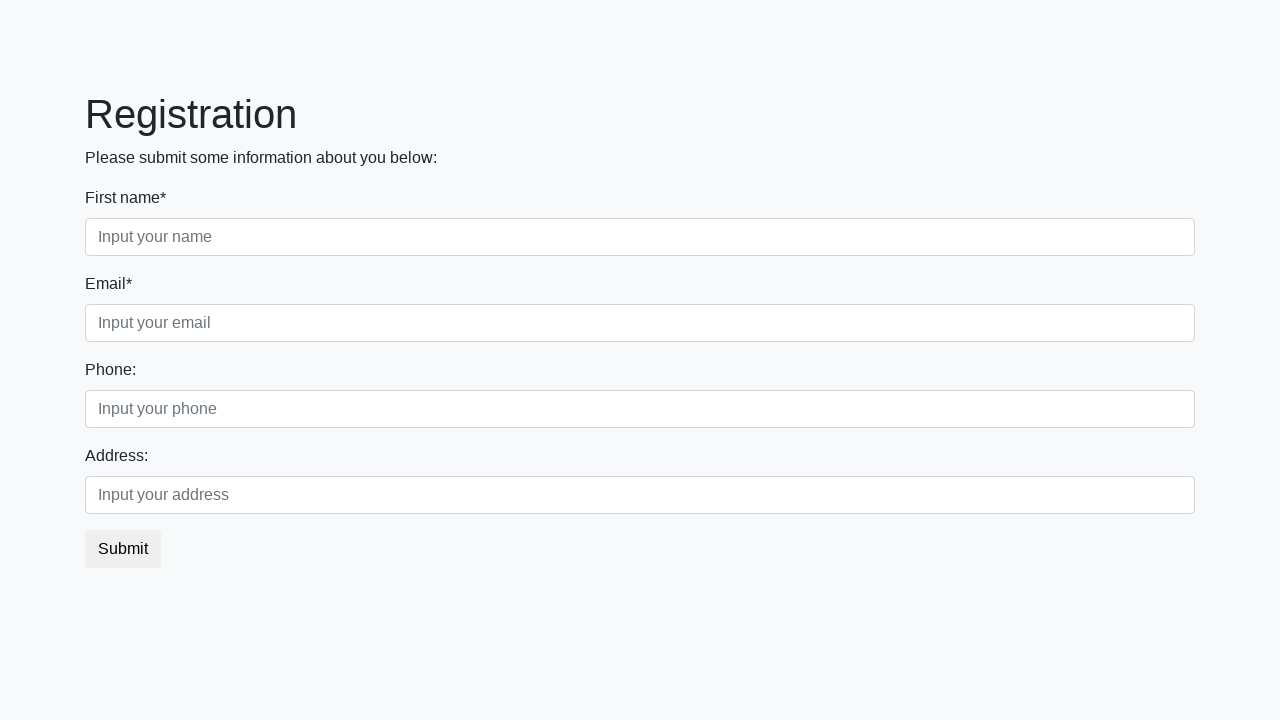

Filled required input field 1 with test data 'TestUser123' on xpath=//input[@required] >> nth=0
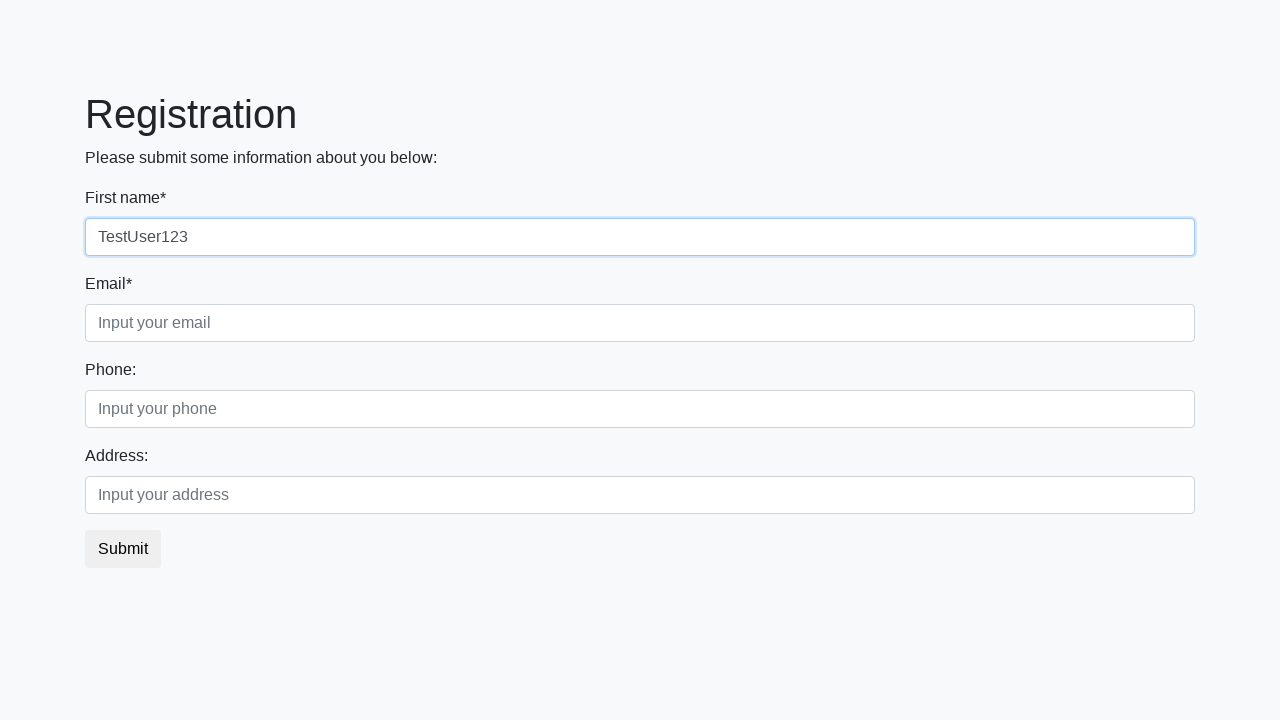

Filled required input field 2 with test data 'TestUser123' on xpath=//input[@required] >> nth=1
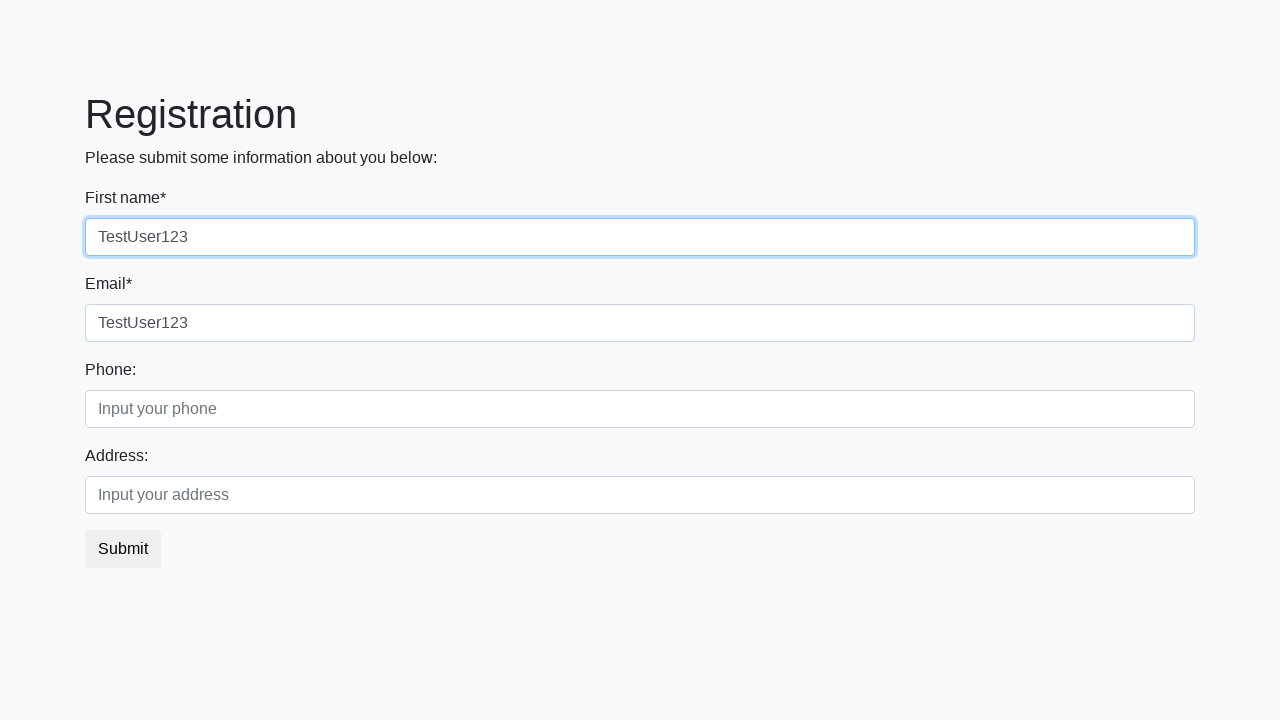

Clicked submit button to register at (123, 549) on button.btn
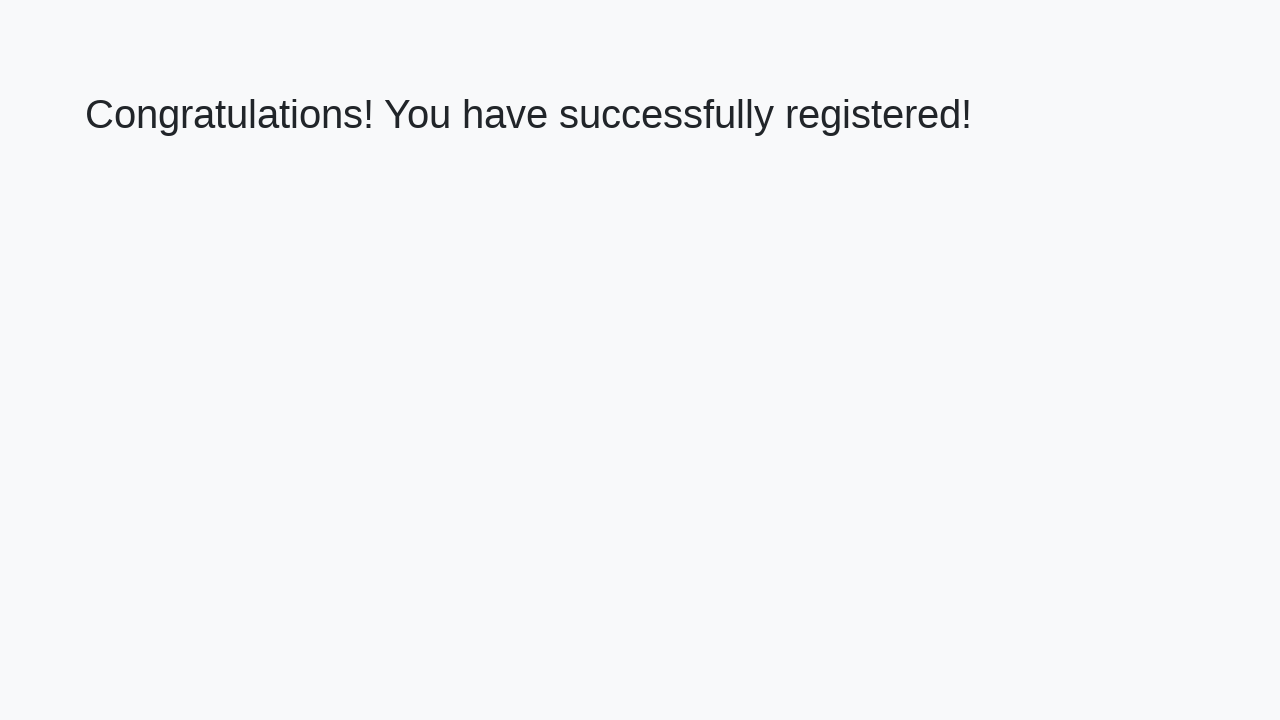

Success message heading loaded on page
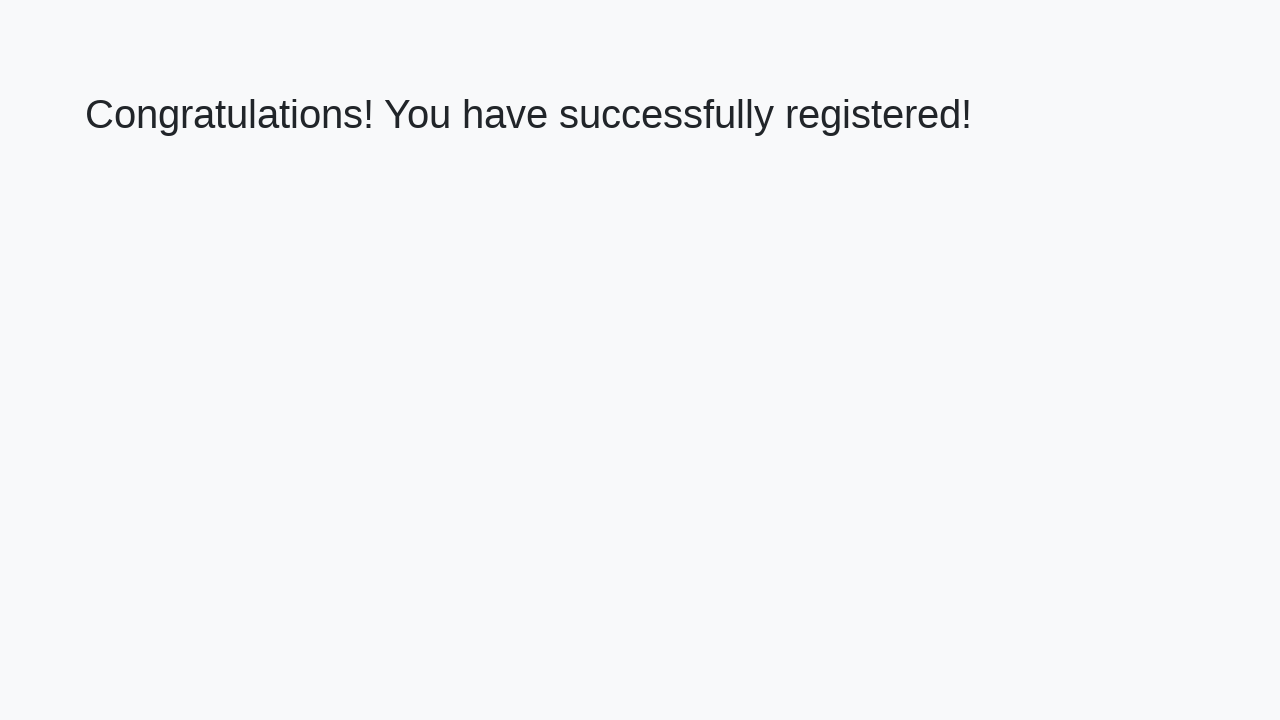

Retrieved success message text: 'Congratulations! You have successfully registered!'
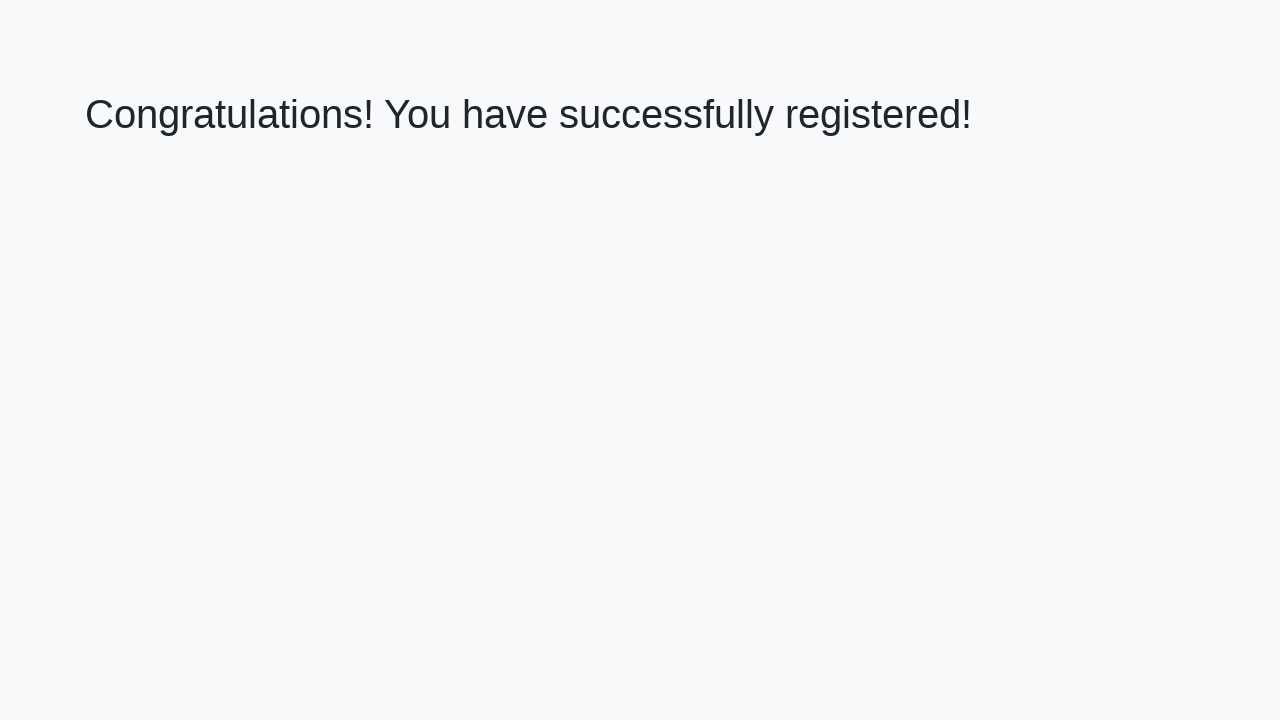

Verified success message matches expected registration confirmation
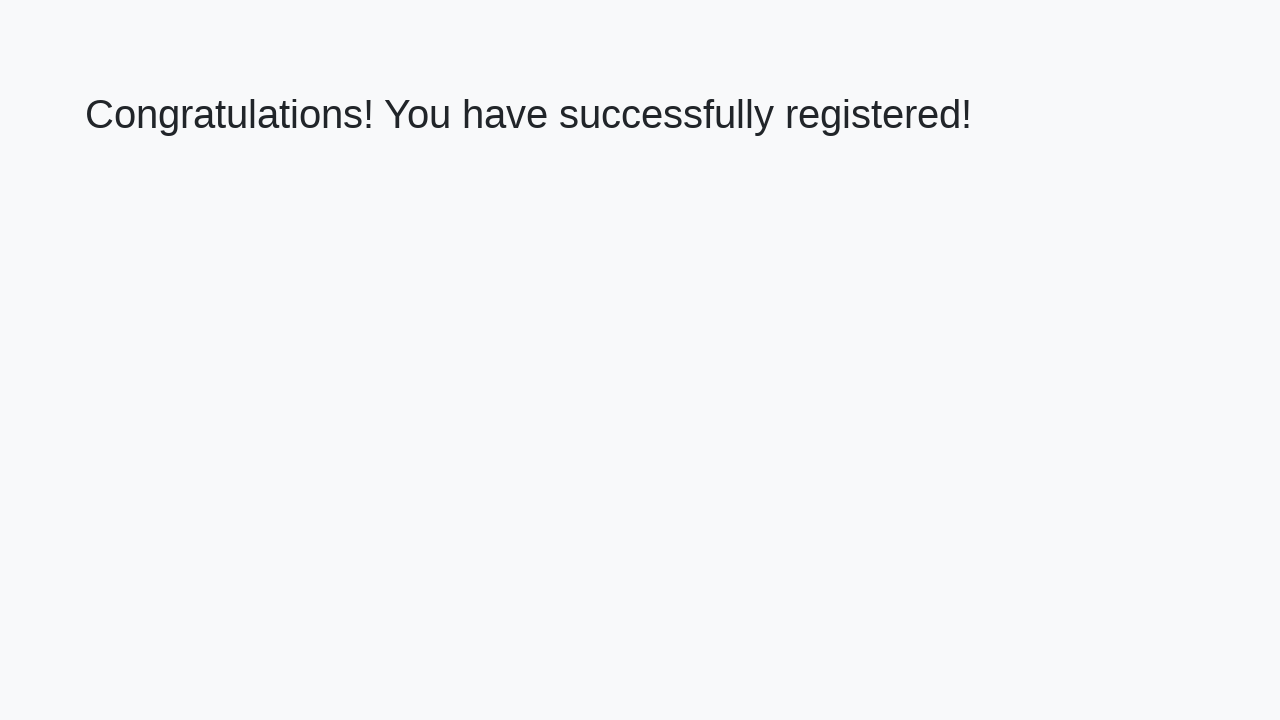

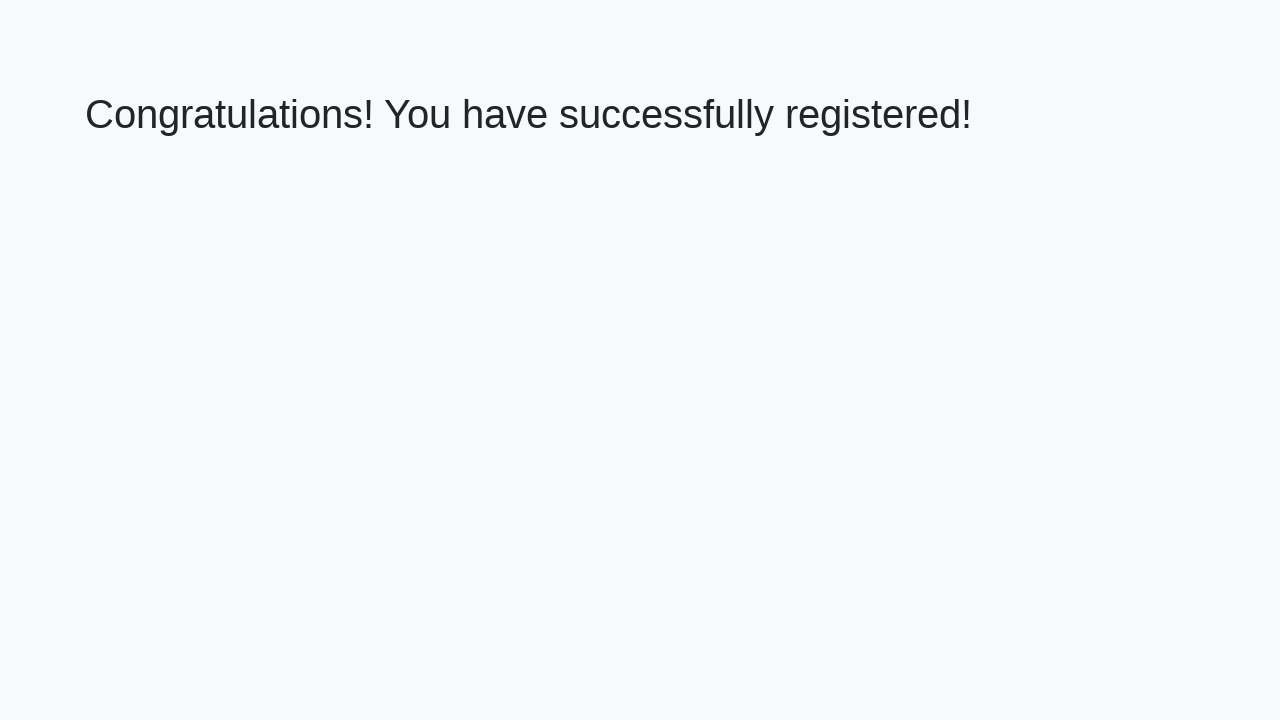